Tests locating and clicking a checkbox element using getByText selector

Starting URL: https://bonigarcia.dev/selenium-webdriver-java/web-form.html

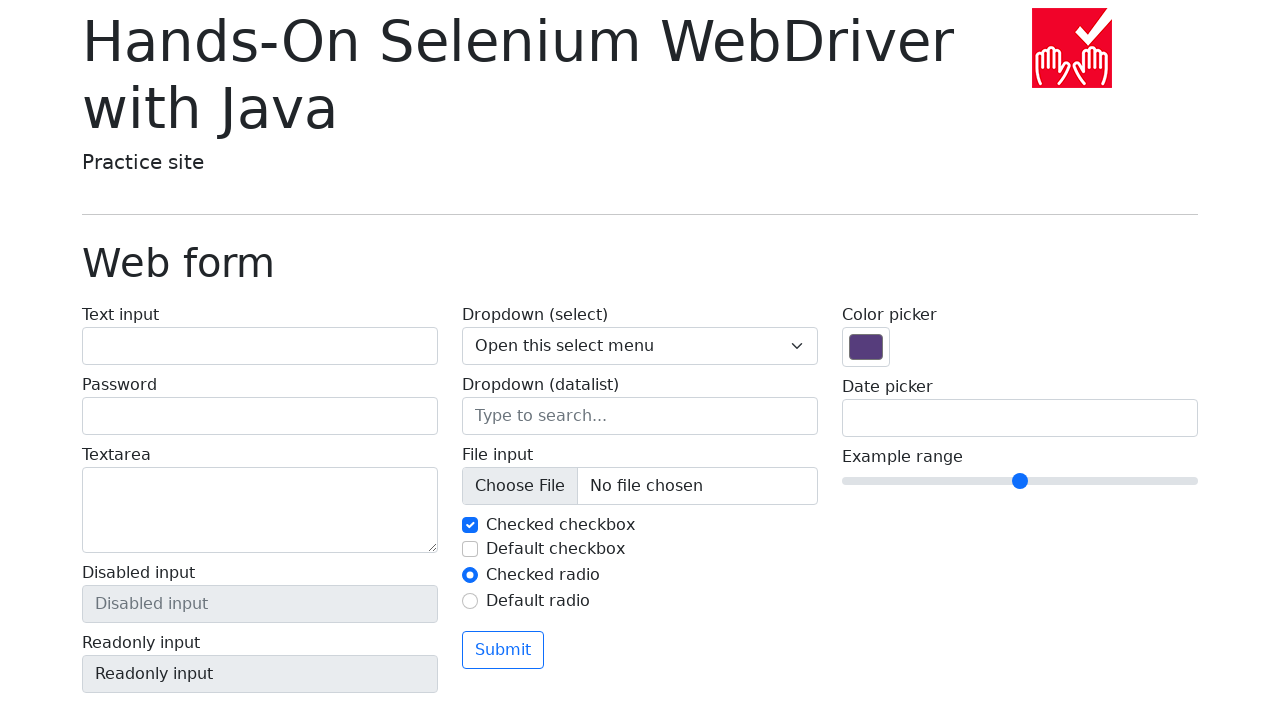

Clicked the 'Default checkbox' element using getByText selector at (652, 549) on internal:text="Default checkbox"i
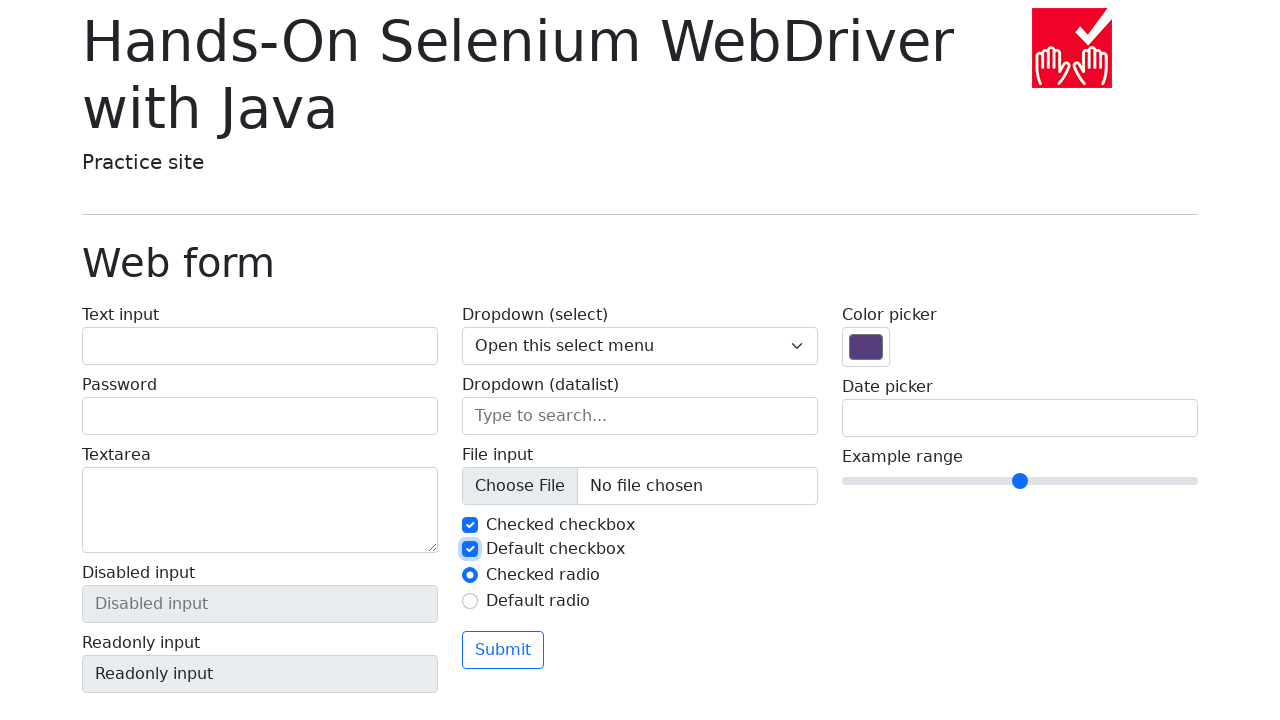

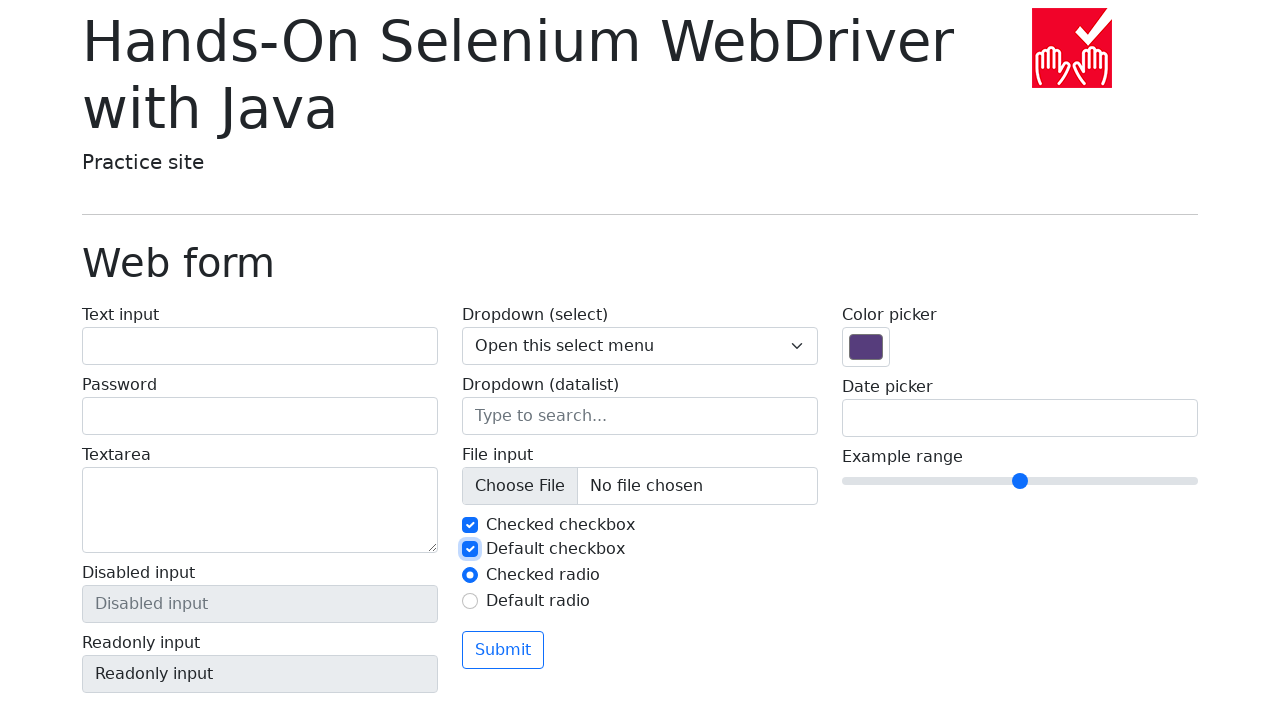